Tests navigation by clicking the "Get started" link and verifying the Installation heading appears

Starting URL: https://playwright.dev/

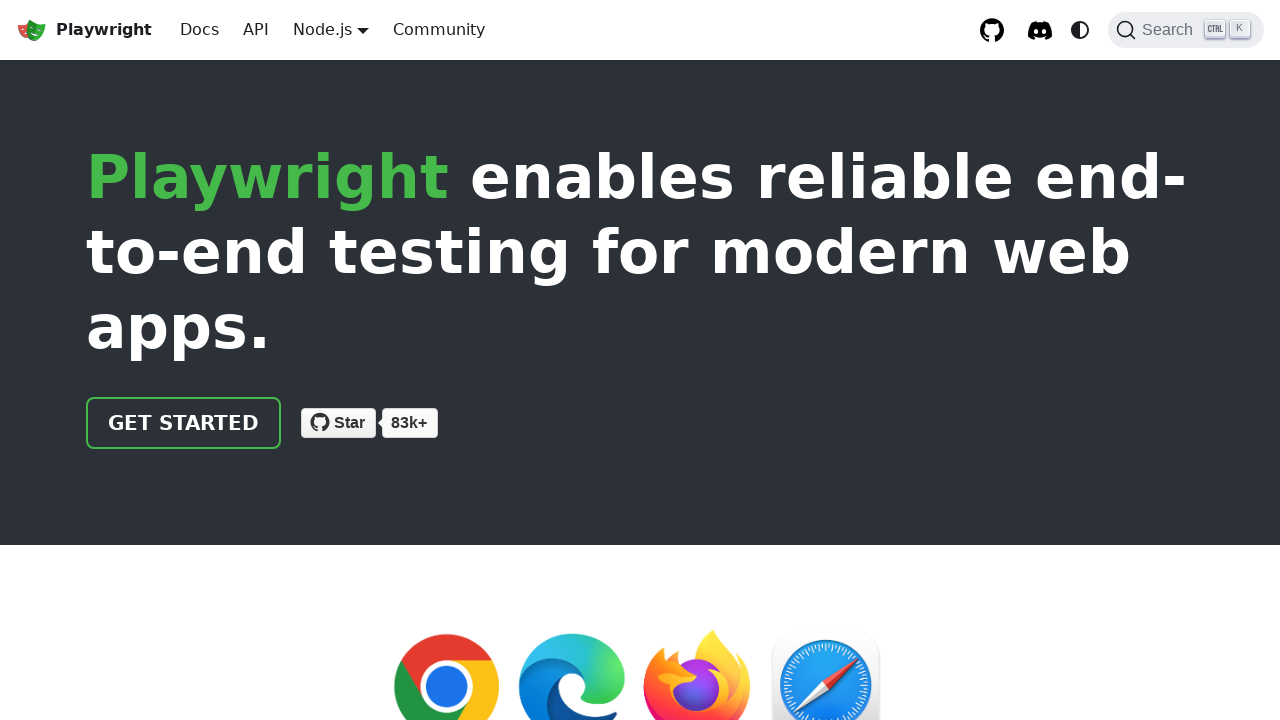

Clicked 'Get started' link at (184, 423) on internal:role=link[name="Get started"i]
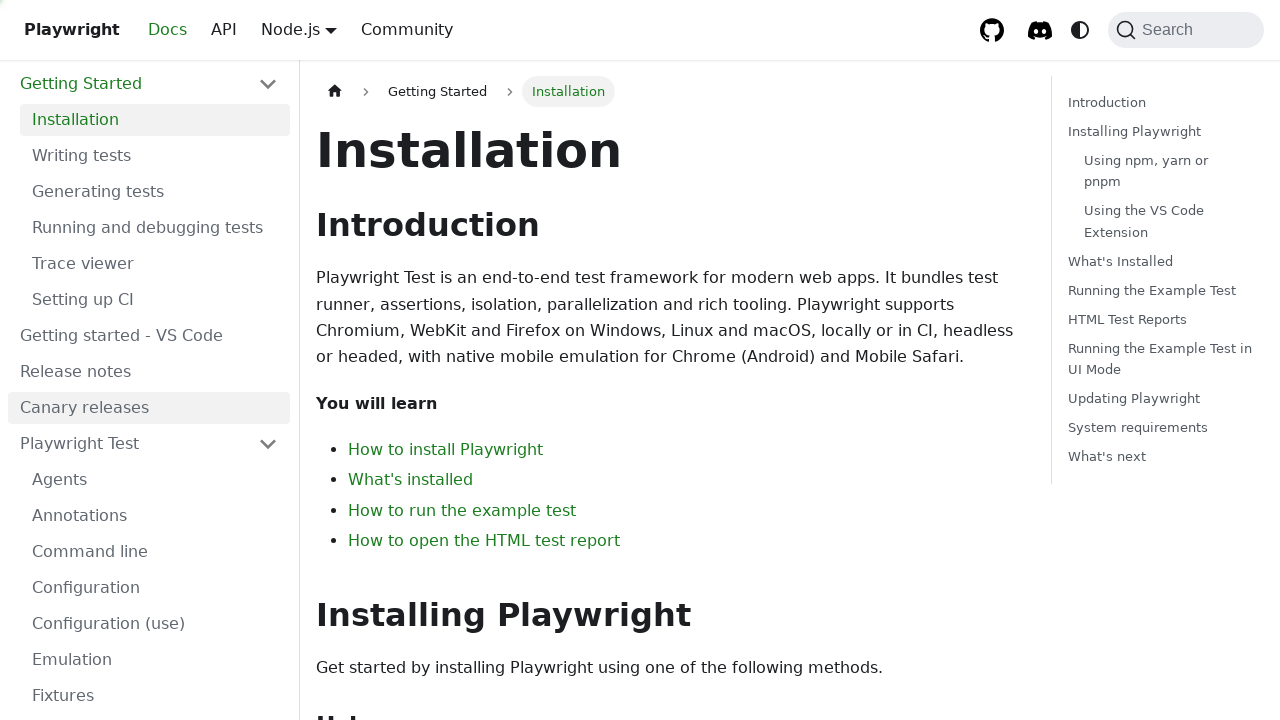

Installation heading appeared and loaded
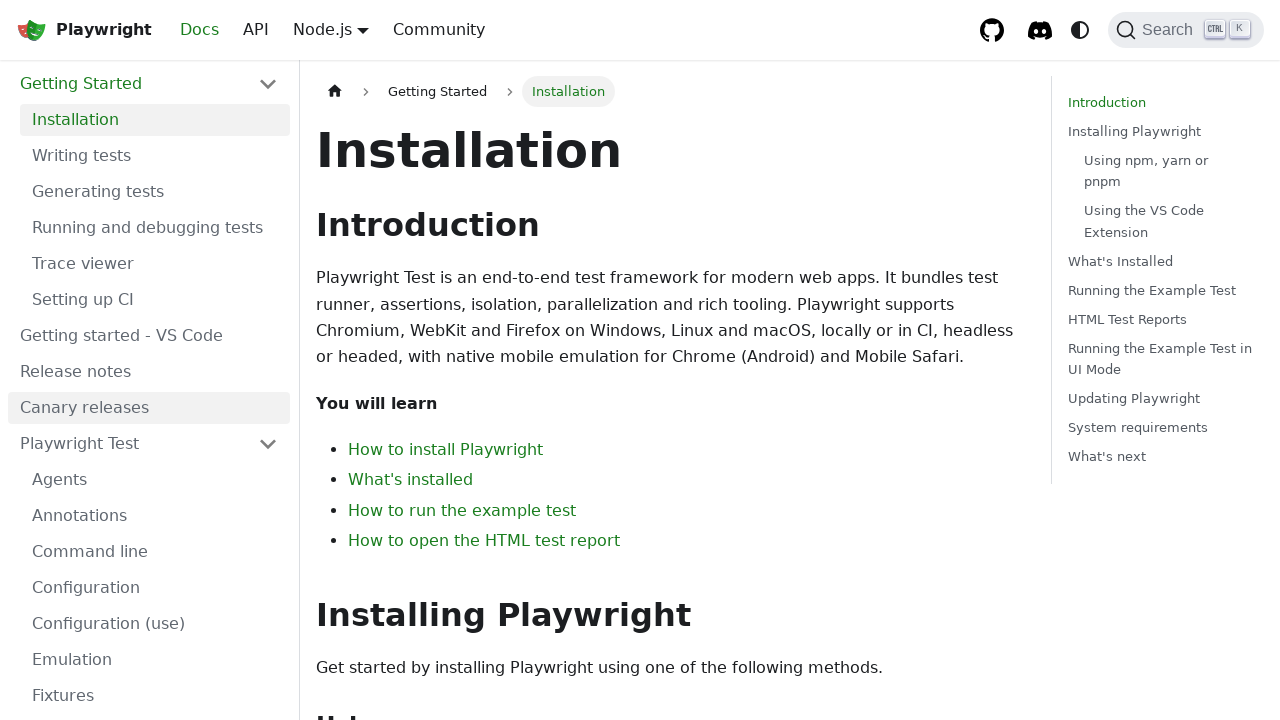

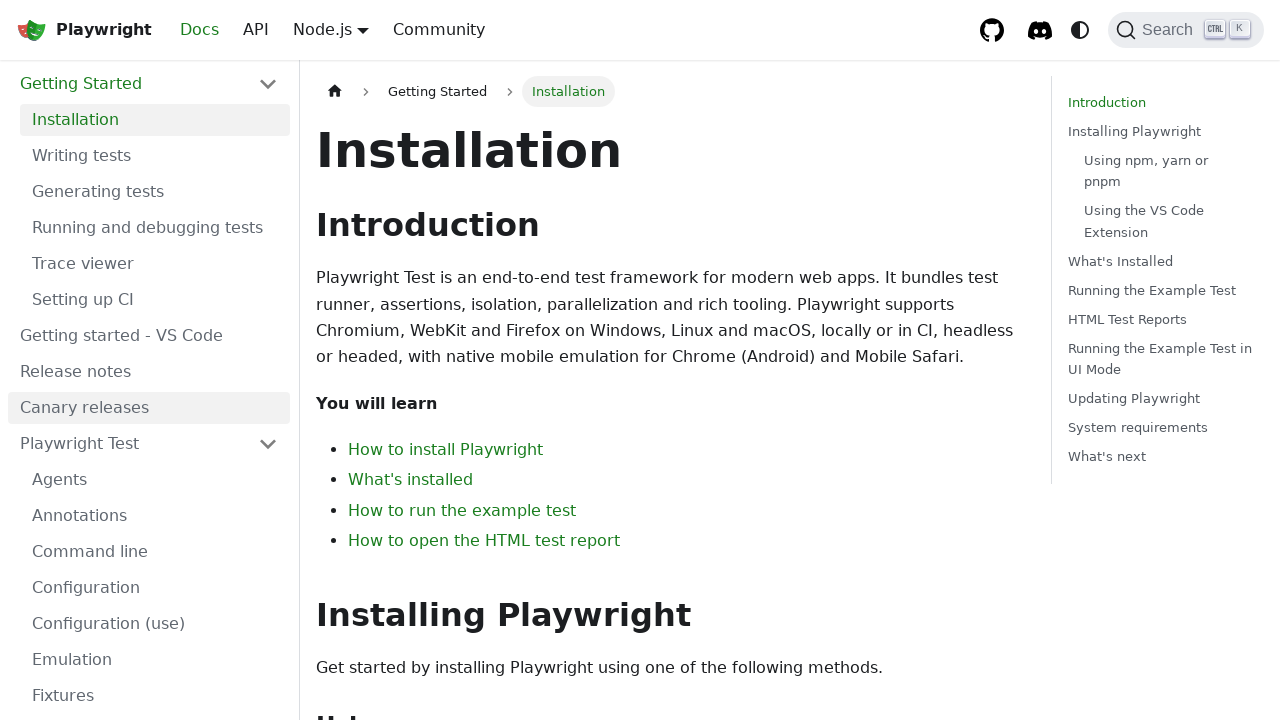